Tests the complete checkout flow by adding an item to cart, clicking Place Order, filling out the order form with customer details, and verifying the purchase confirmation message.

Starting URL: https://demoblaze.com/index.html

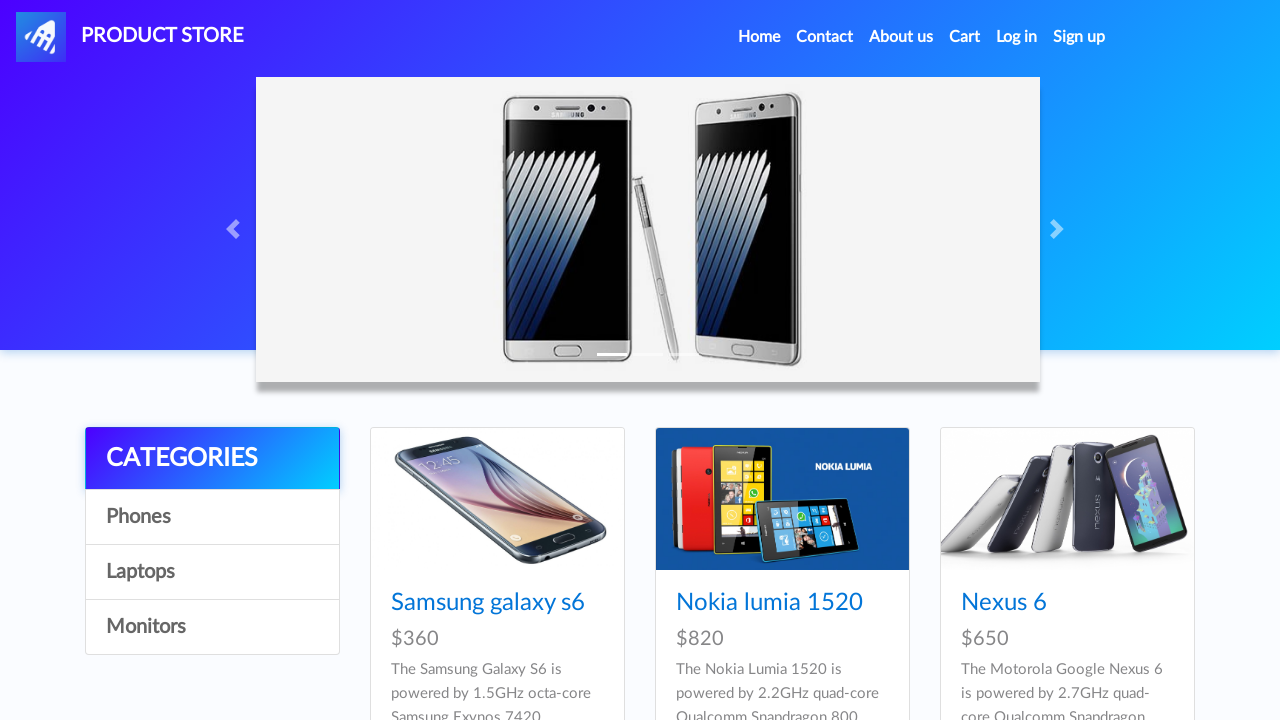

Clicked on Laptops category at (212, 572) on text=Laptops
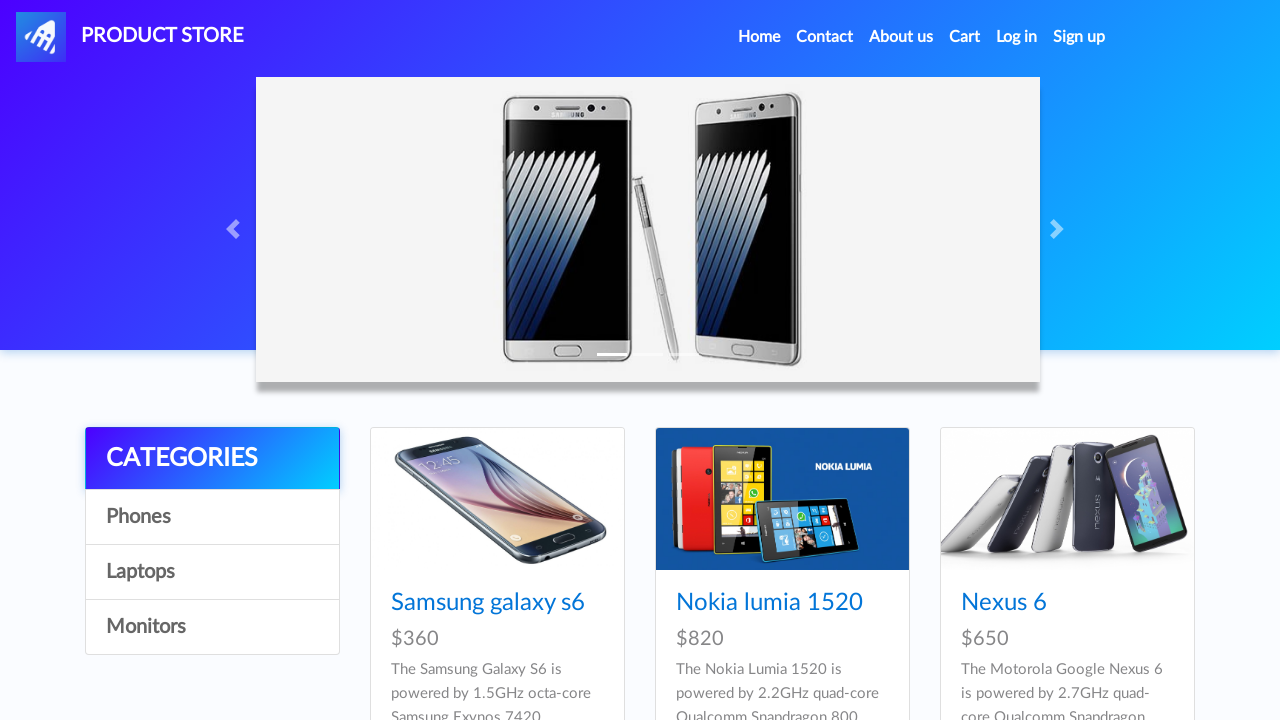

Sony vaio i5 product appeared
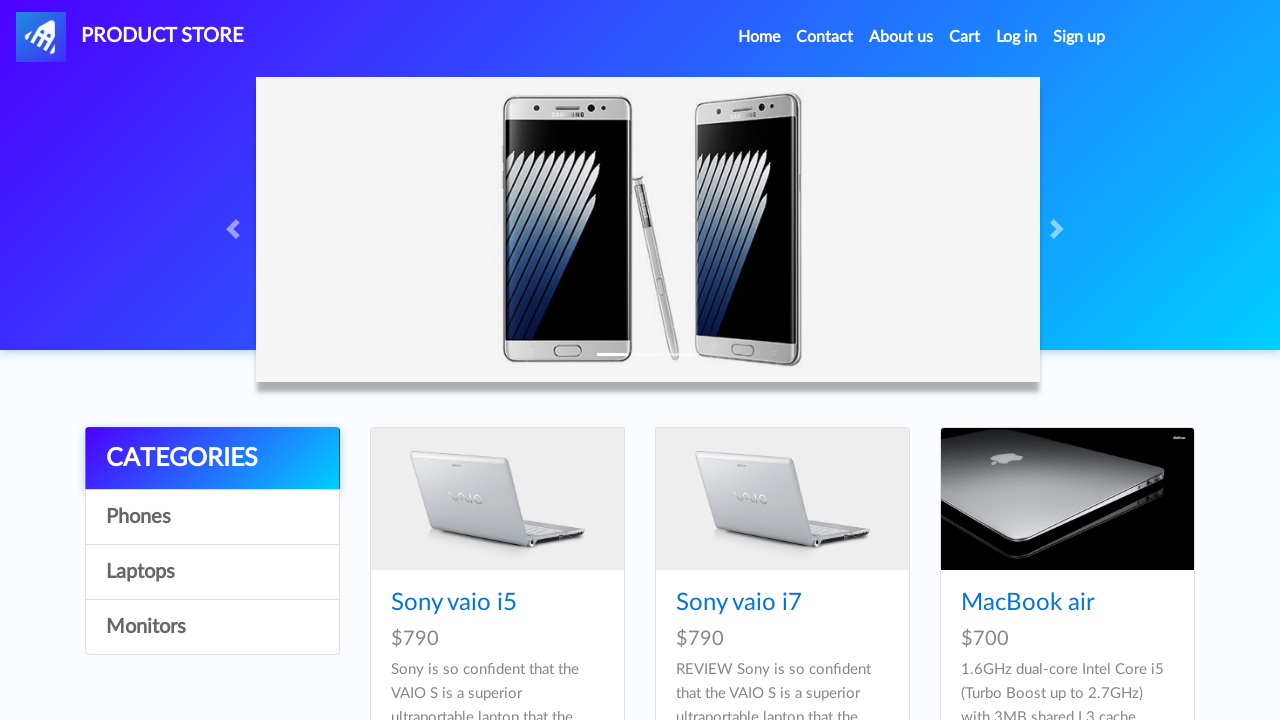

Clicked on Sony vaio i5 product at (454, 603) on text=Sony vaio i5
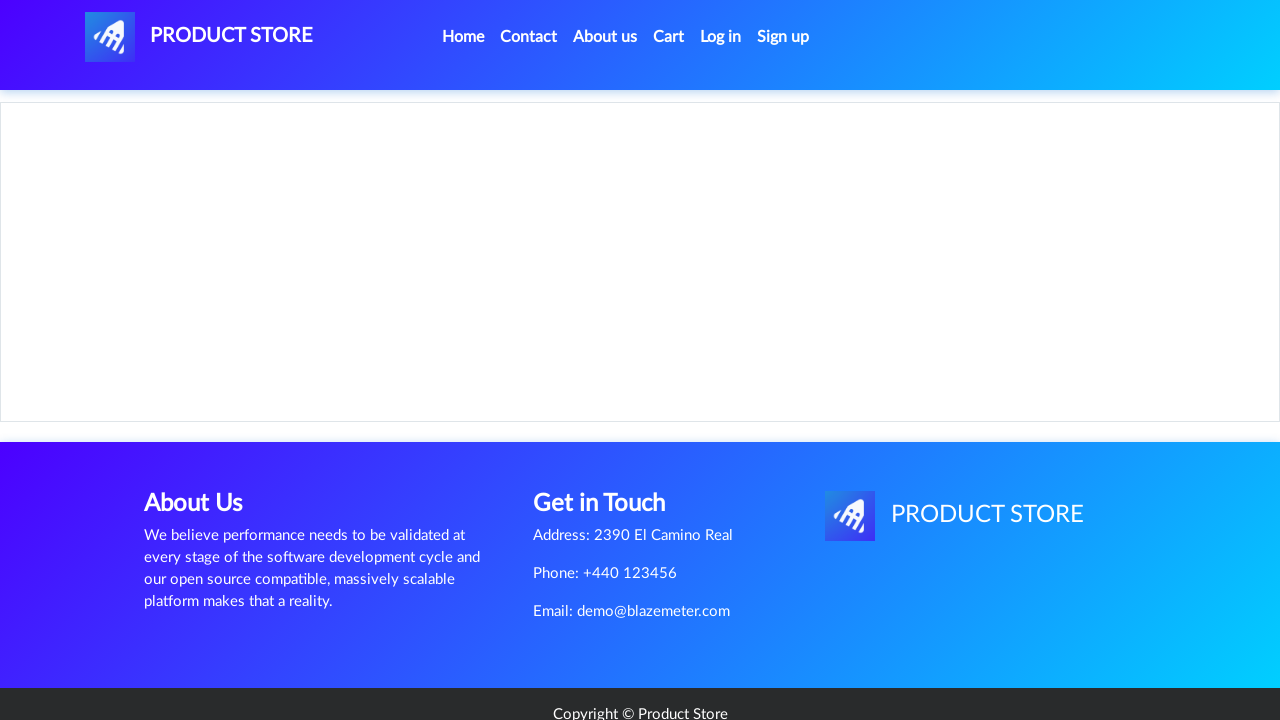

Add to cart button appeared
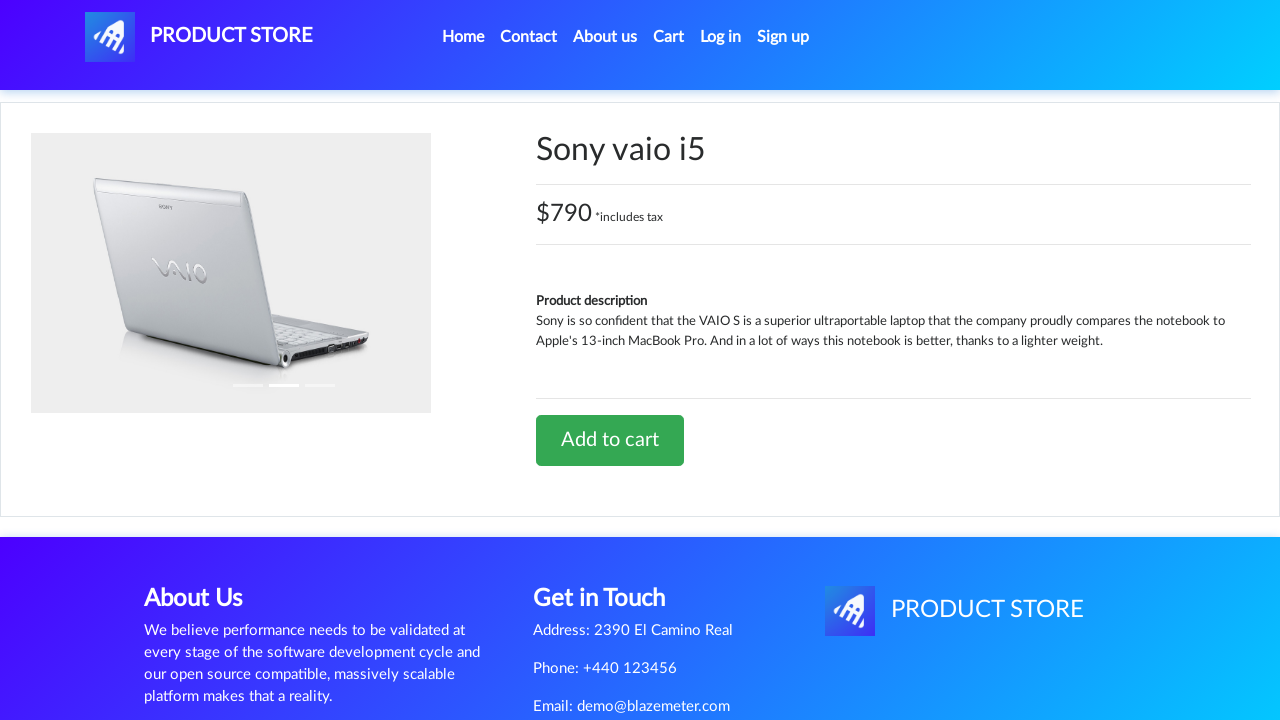

Set up alert handler to accept dialogs
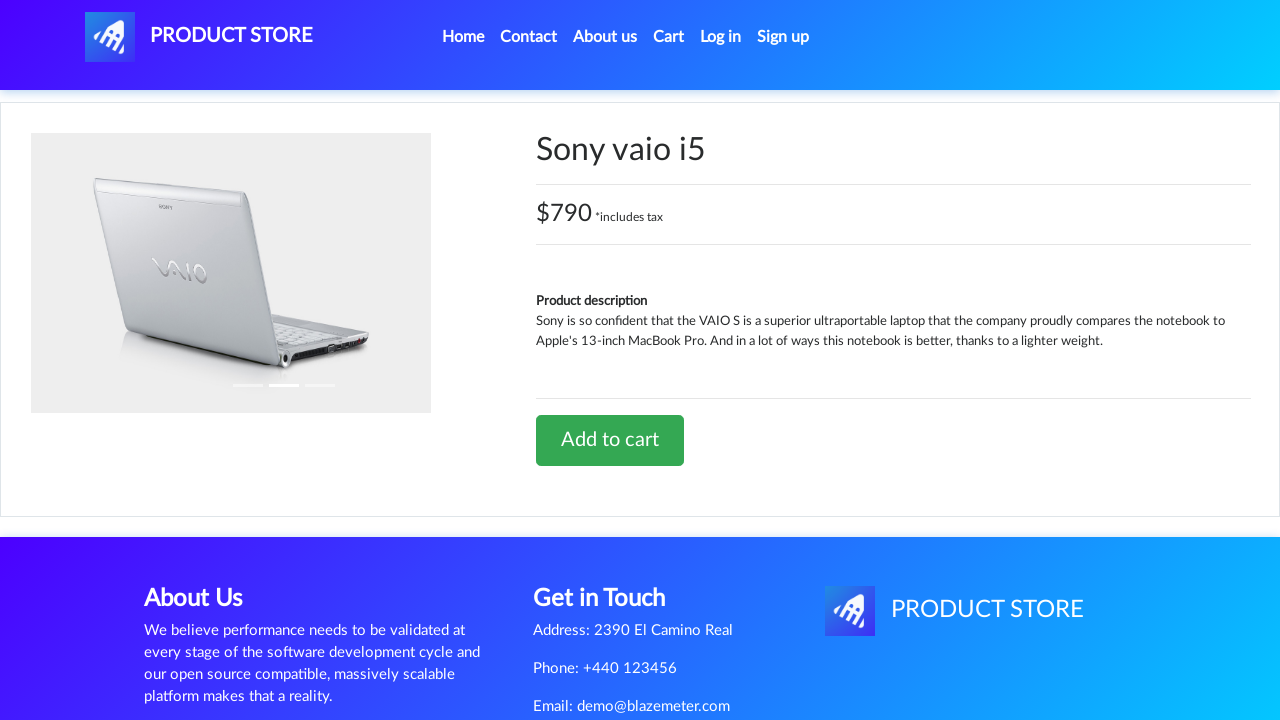

Clicked Add to cart button at (610, 440) on text=Add to cart
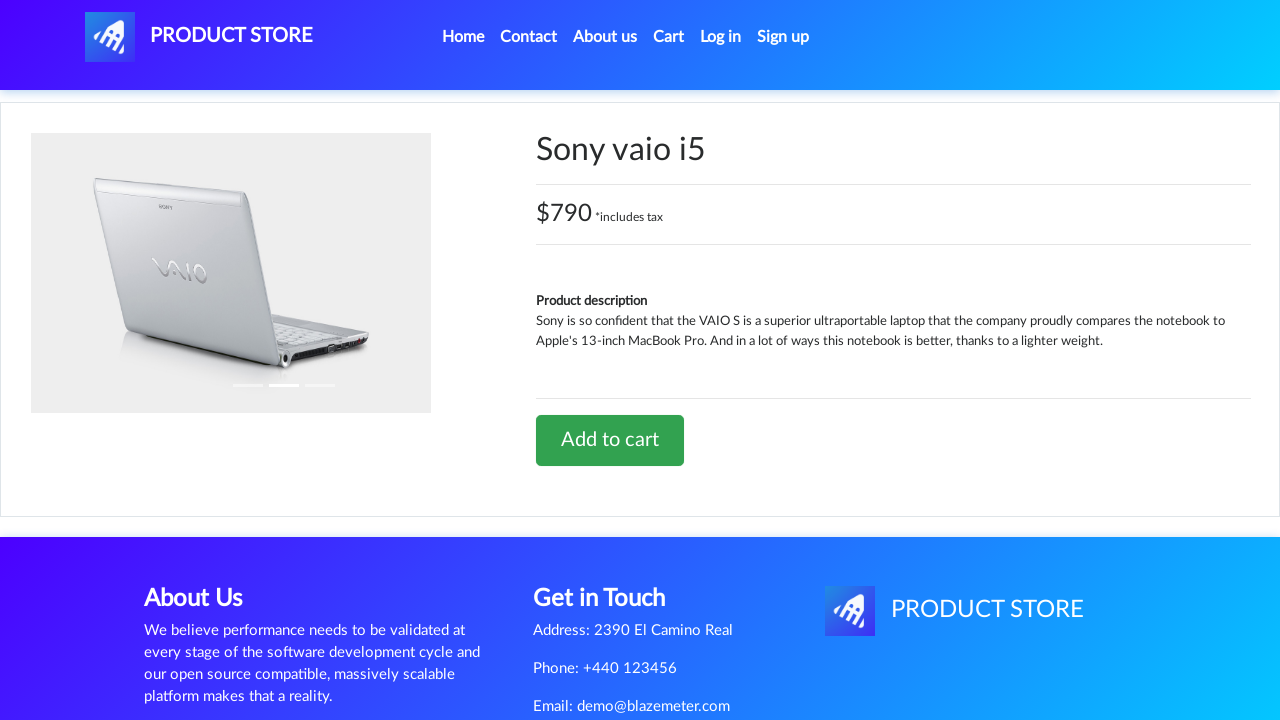

Waited for alert confirmation
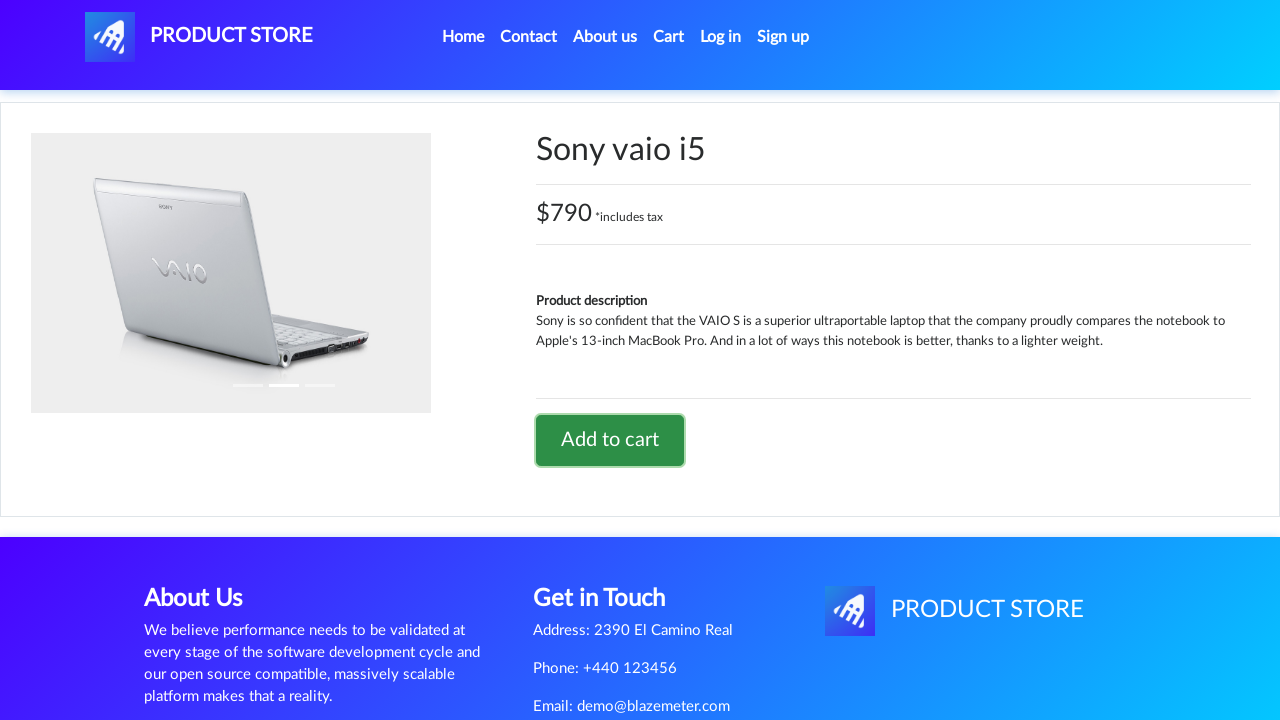

Clicked on Cart link at (669, 37) on text=Cart
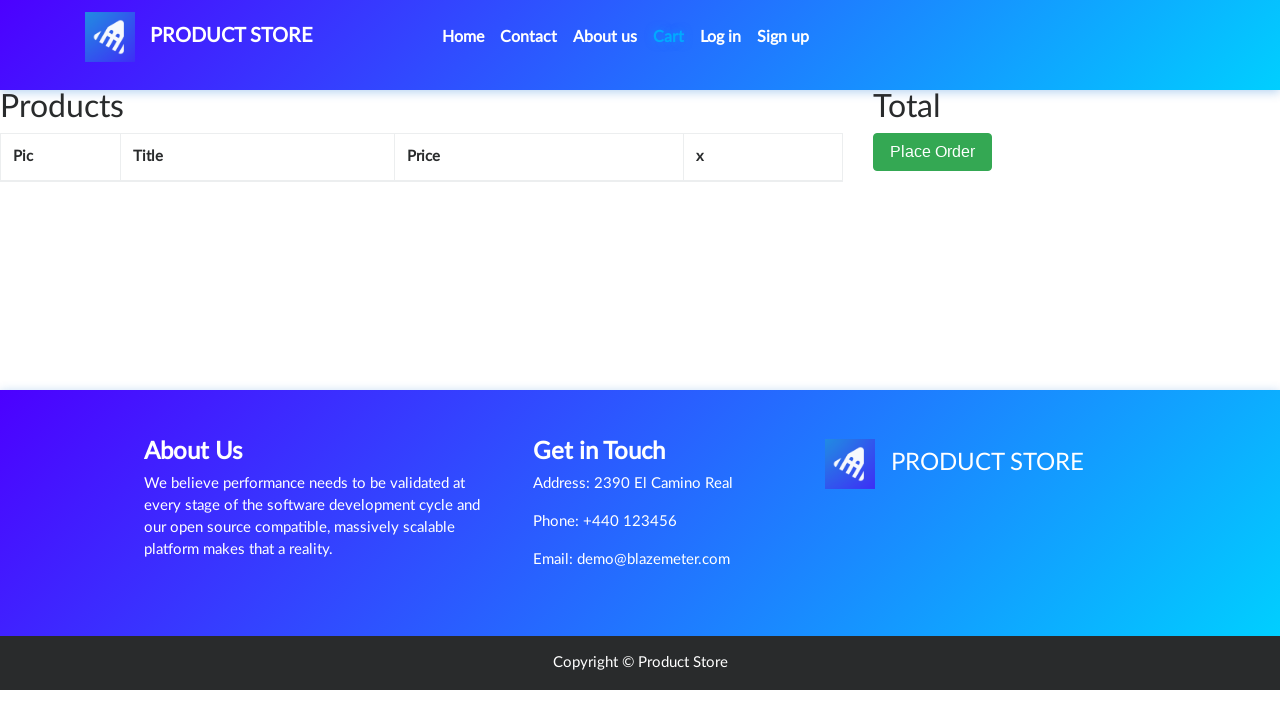

Place Order button appeared
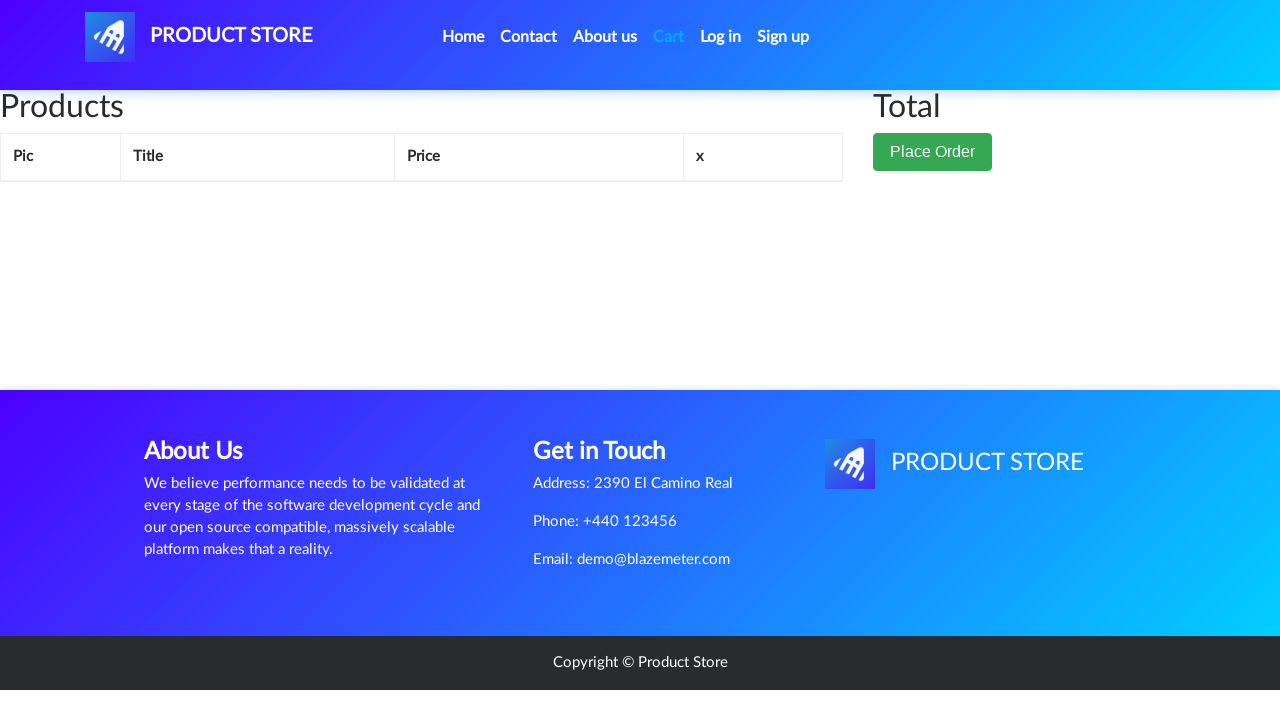

Clicked Place Order button at (933, 152) on button:has-text('Place Order')
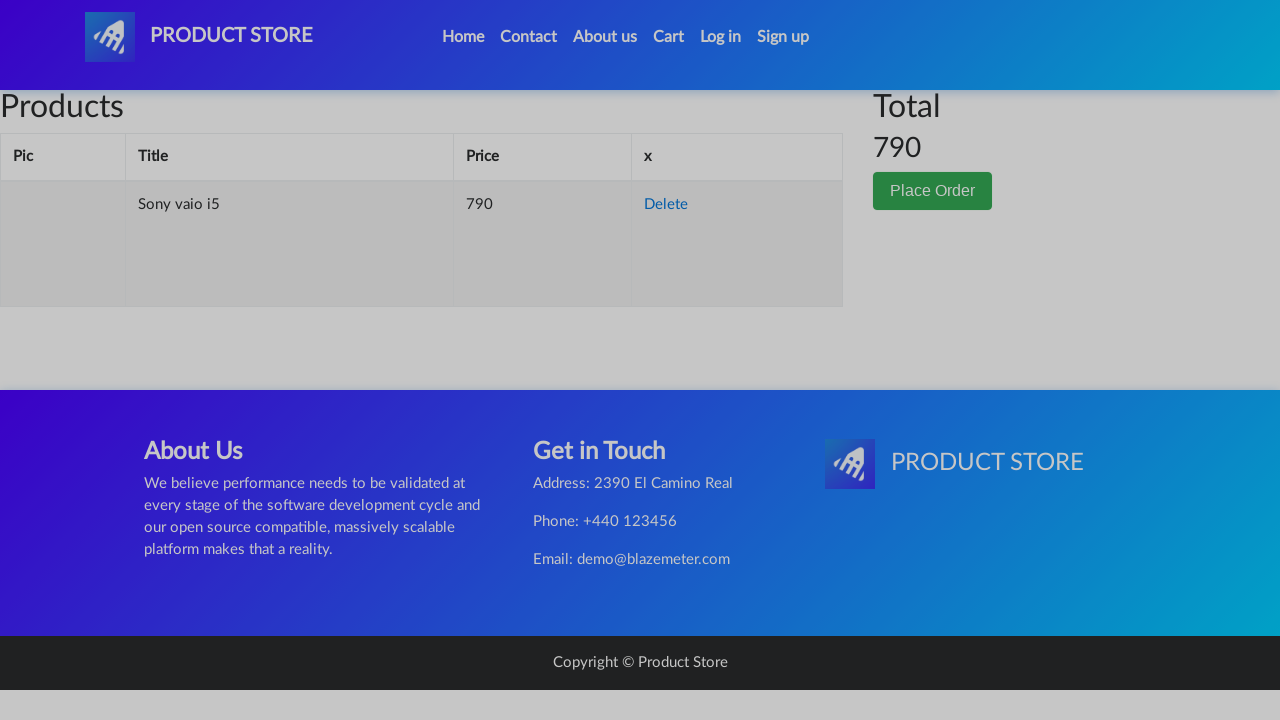

Order form appeared with name field
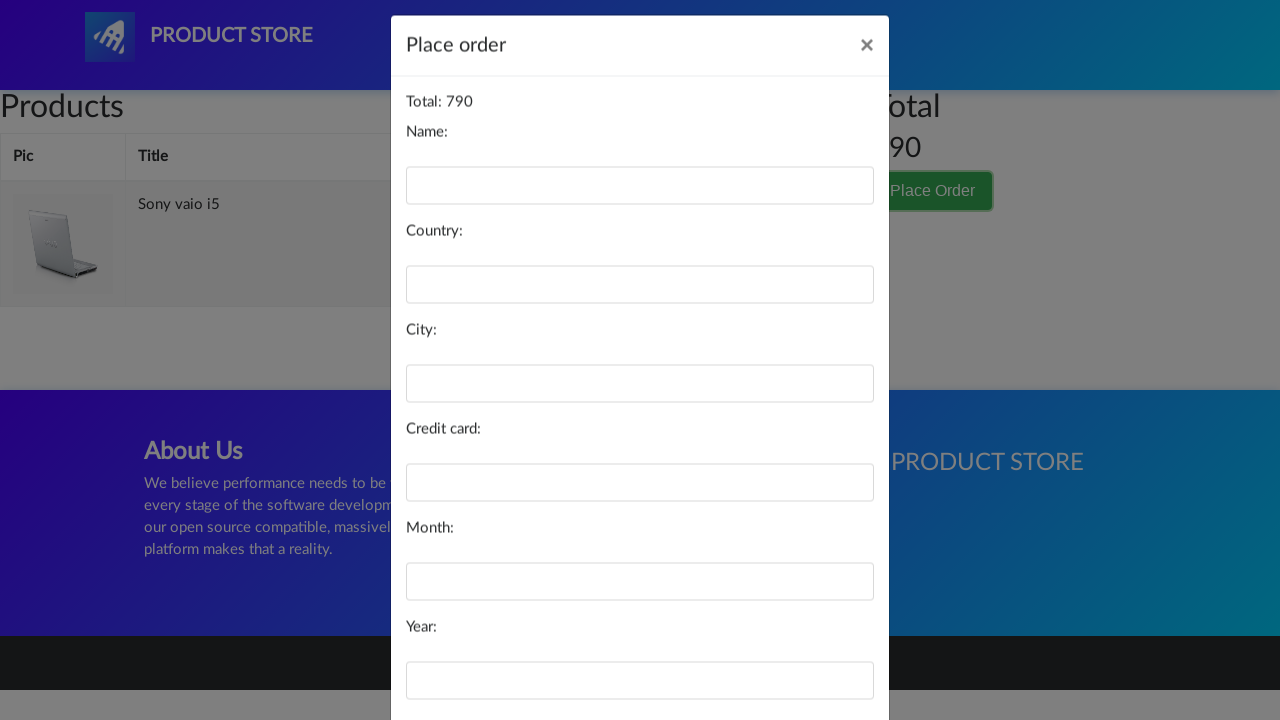

Filled name field with 'Marcus' on #name
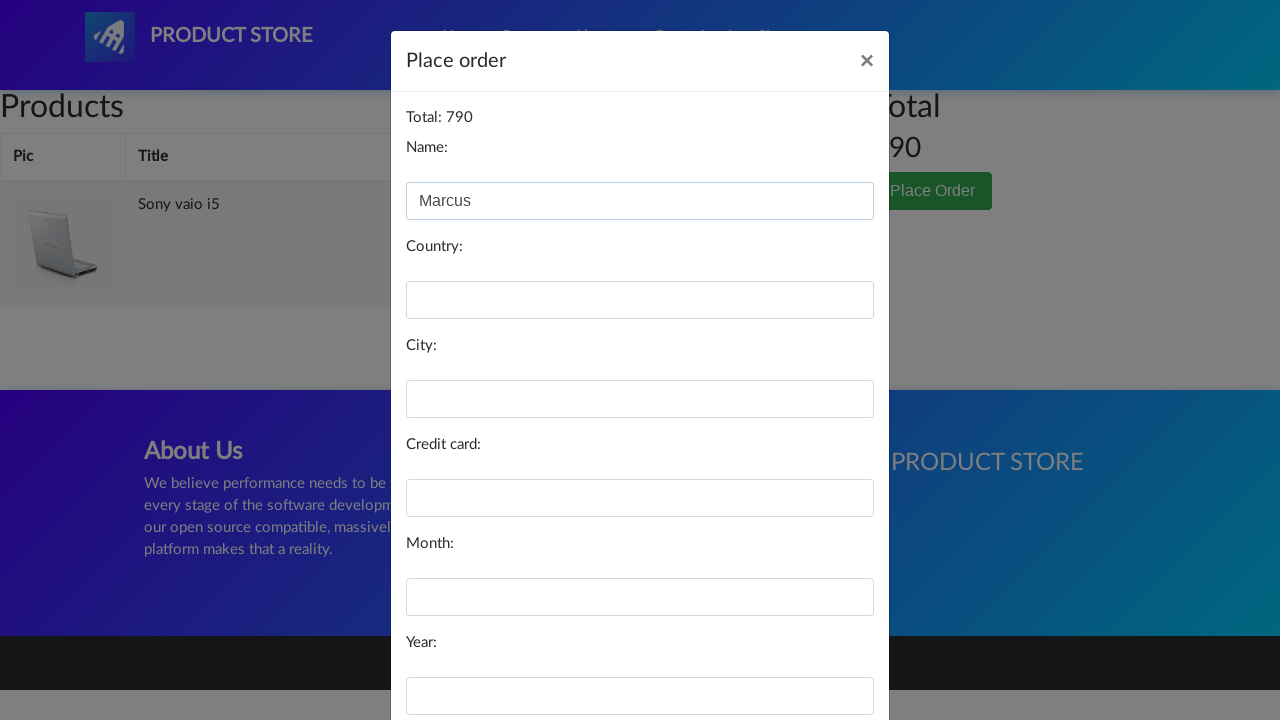

Filled country field with 'Australia' on #country
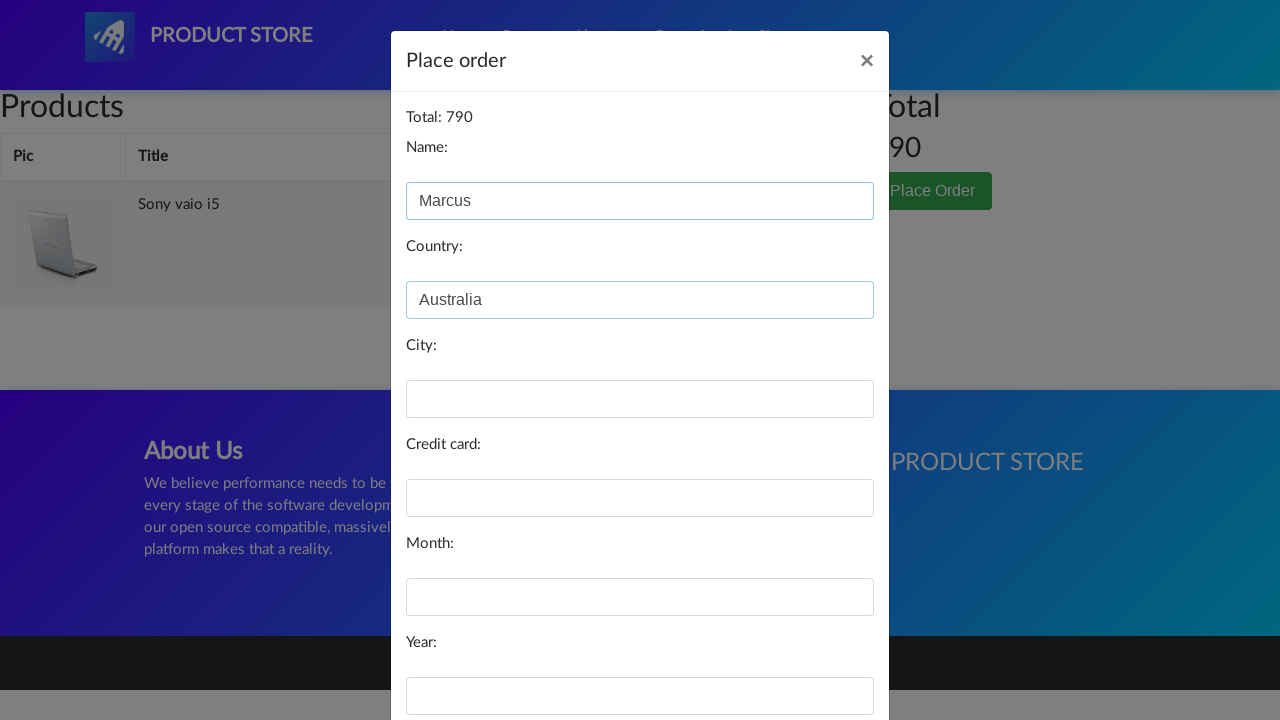

Filled city field with 'Melbourne' on #city
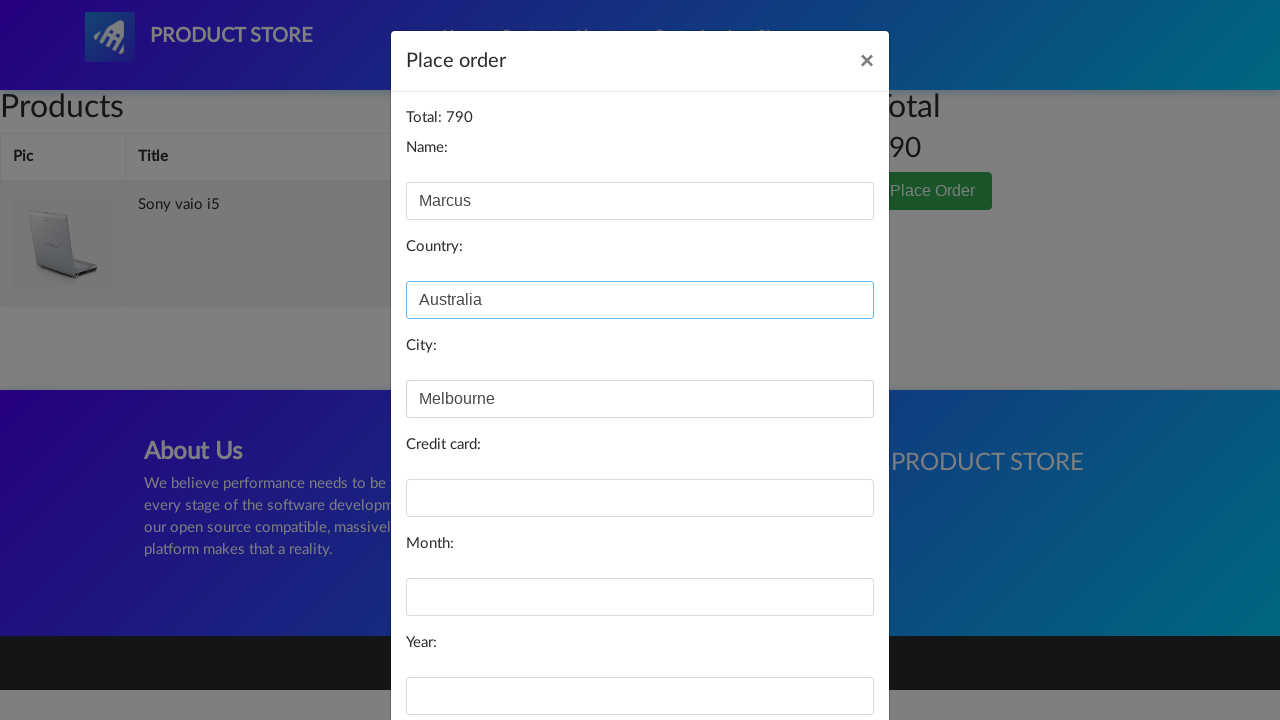

Filled card field with credit card number on #card
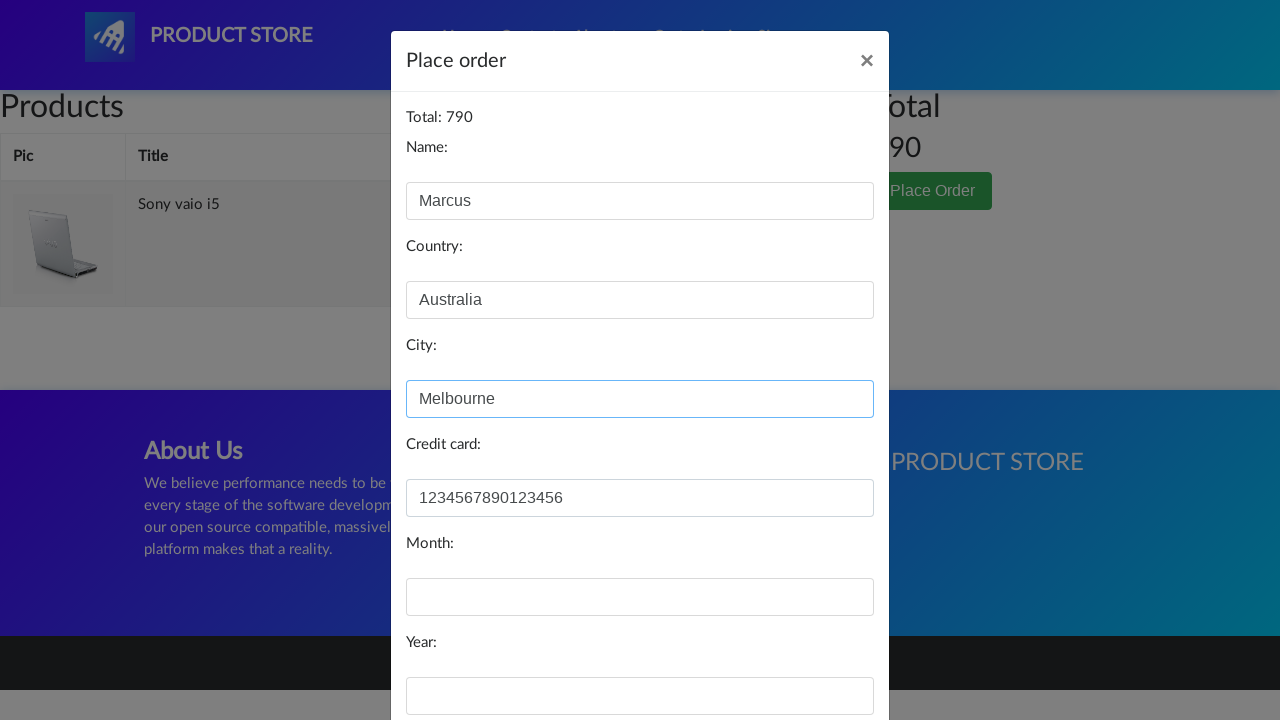

Filled month field with '10' on #month
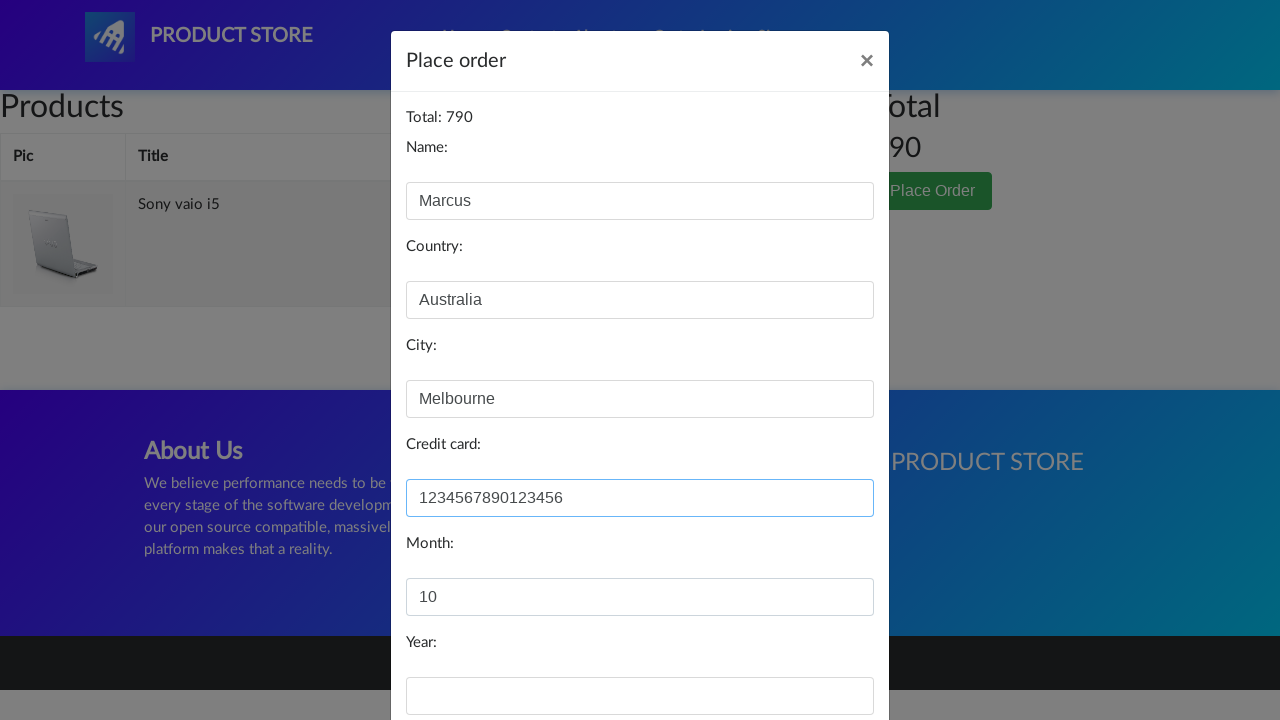

Filled year field with '2025' on #year
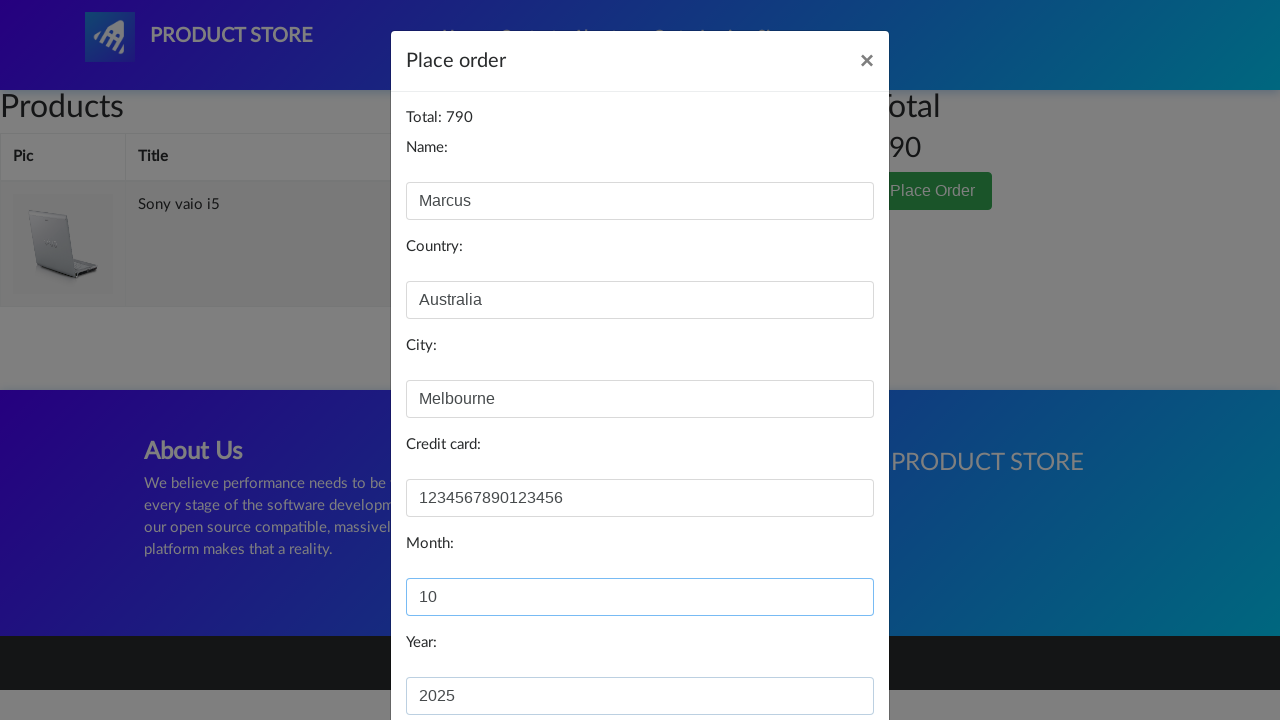

Clicked Purchase button to complete order at (823, 655) on button:has-text('Purchase')
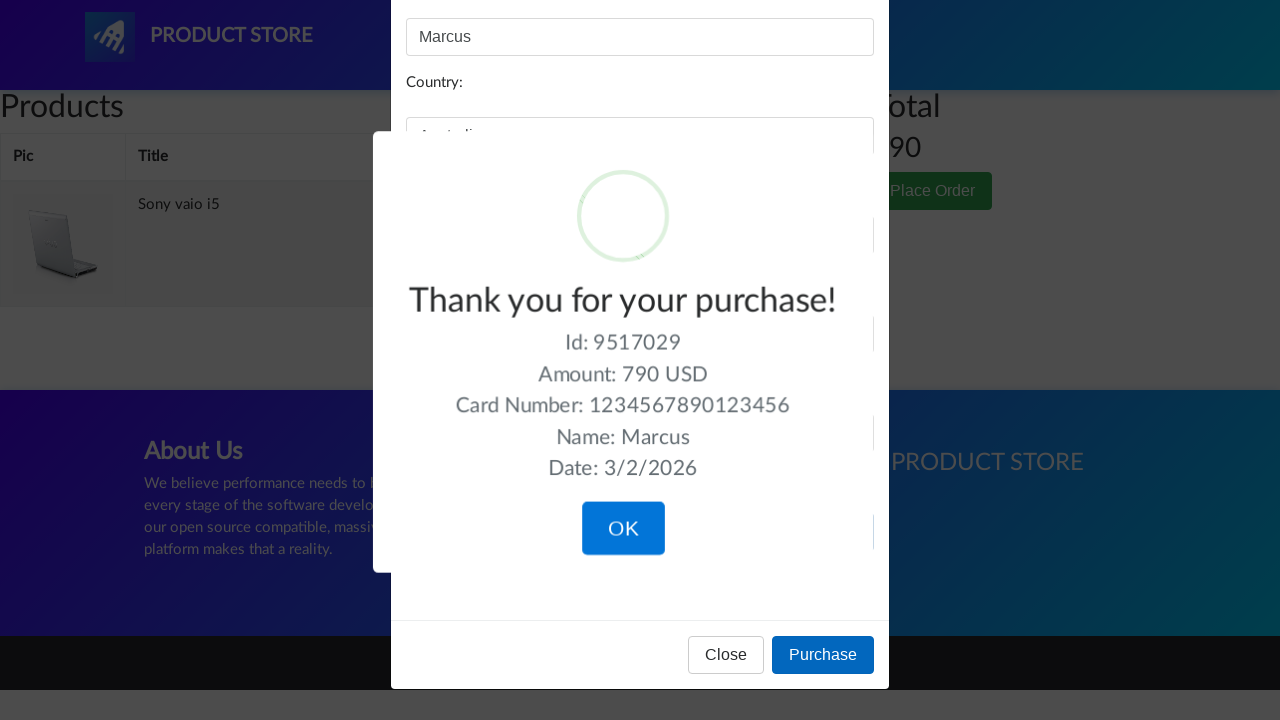

Purchase confirmation message appeared
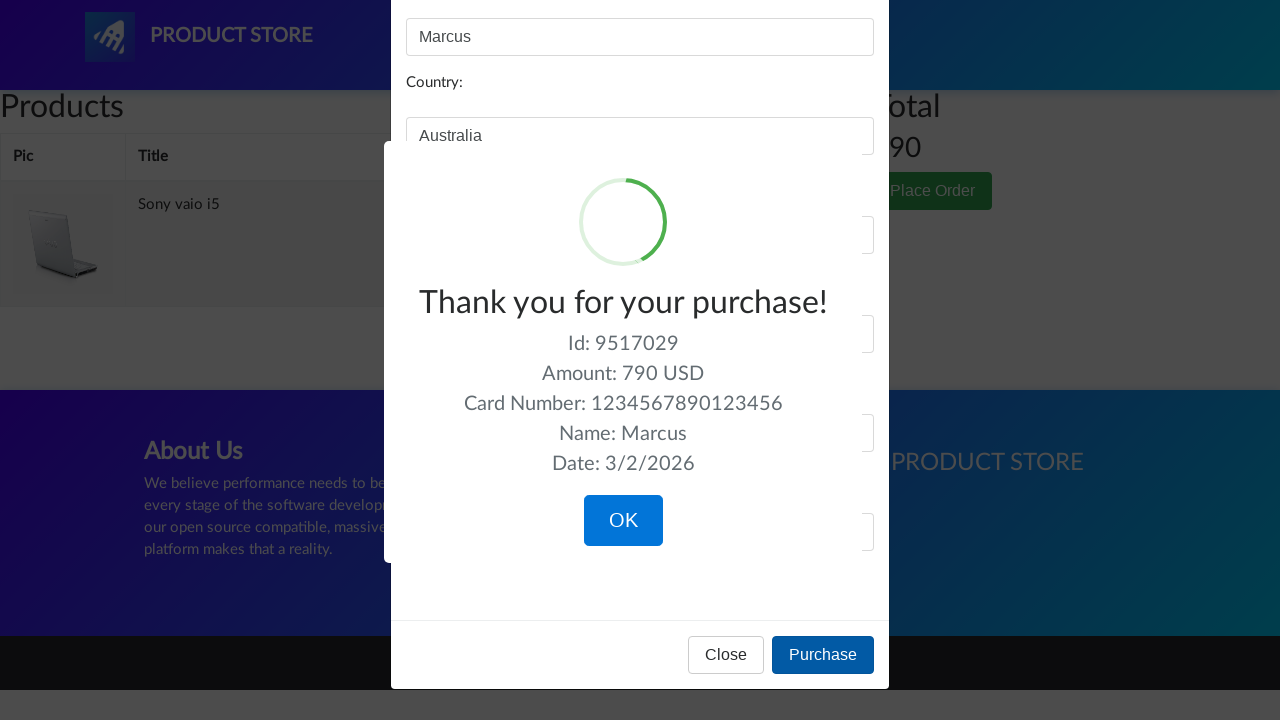

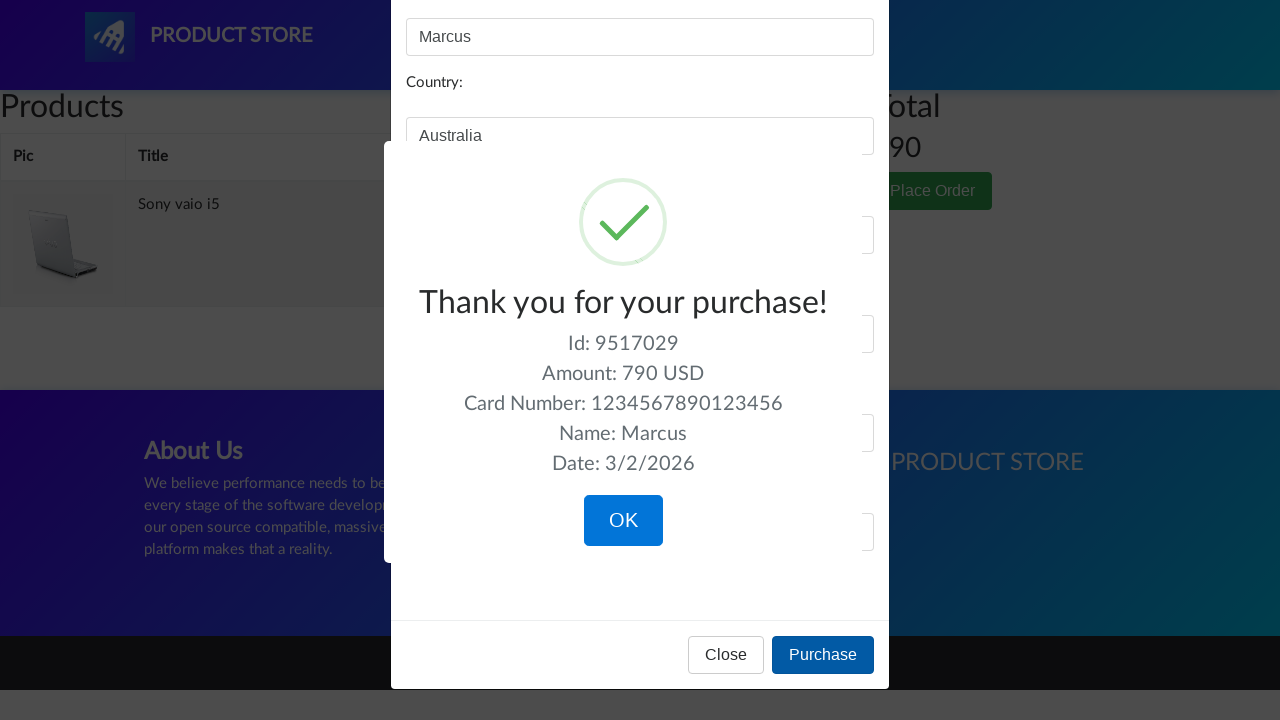